Navigates to a Brazilian currency exchange website and verifies that the exchange rate element is displayed on the page

Starting URL: https://www.melhorcambio.com/dolar-hoje

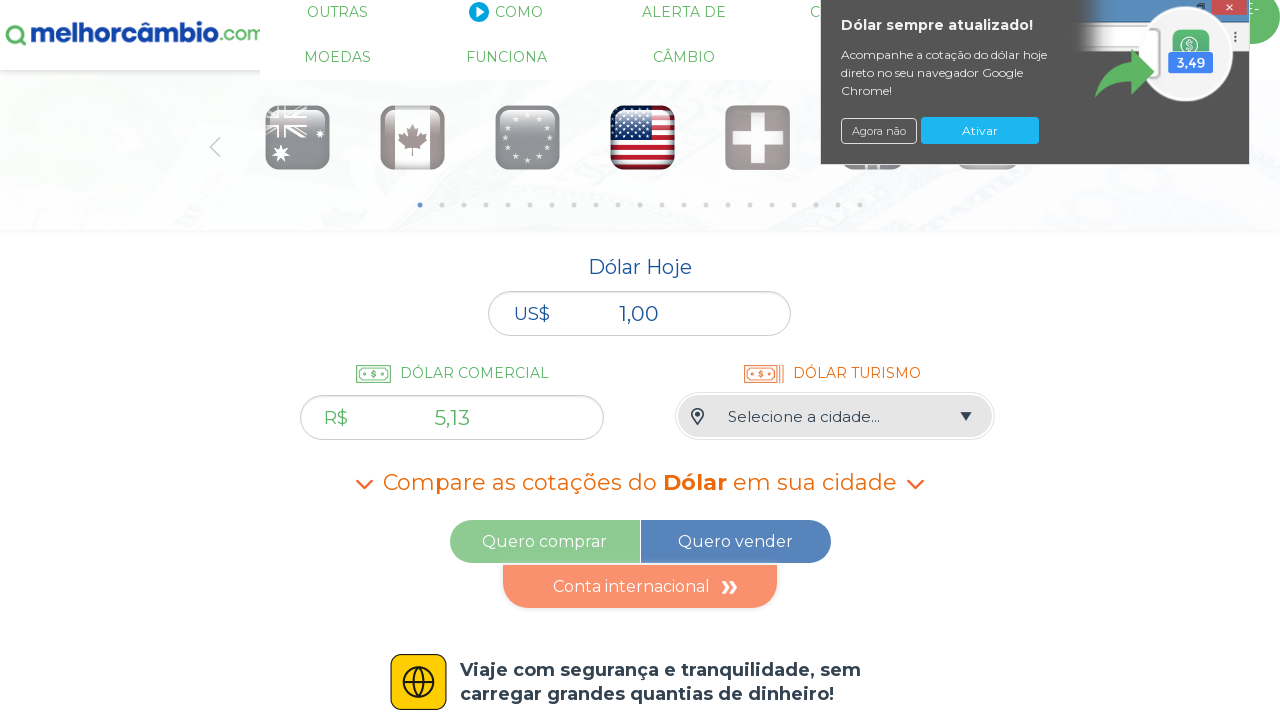

Navigated to Brazilian currency exchange website (melhorcambio.com)
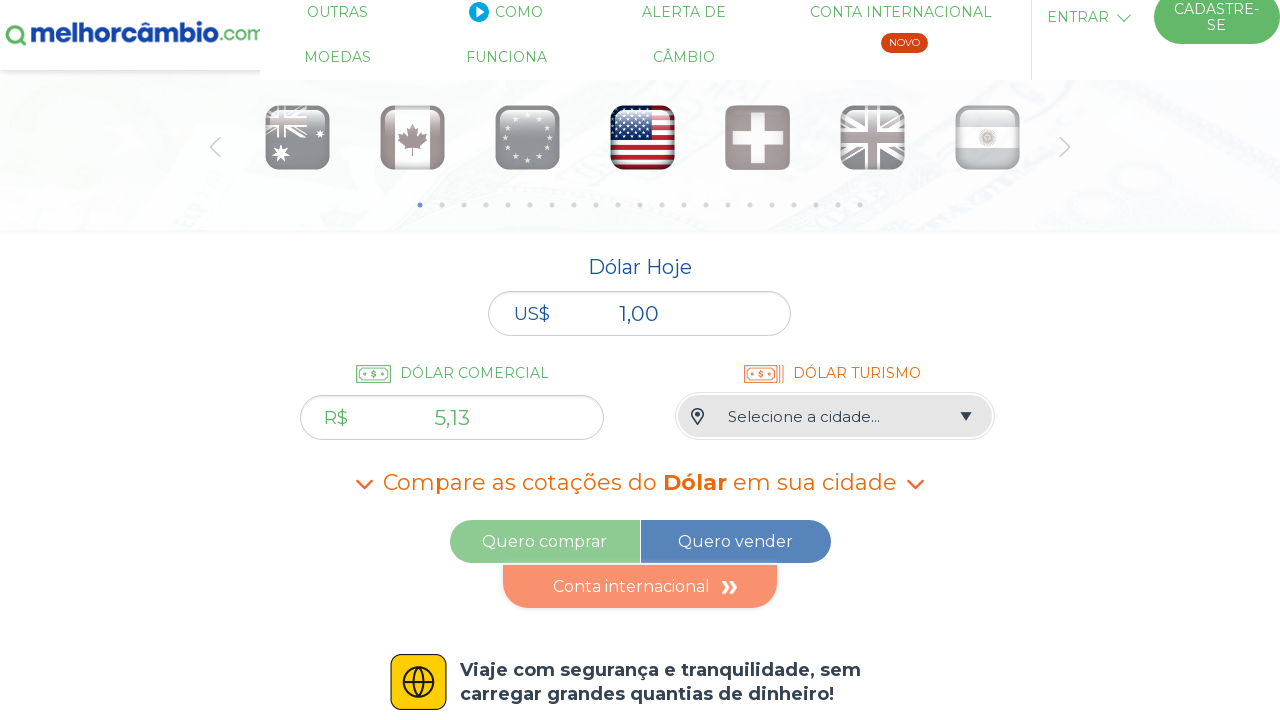

Exchange rate element is displayed on the page
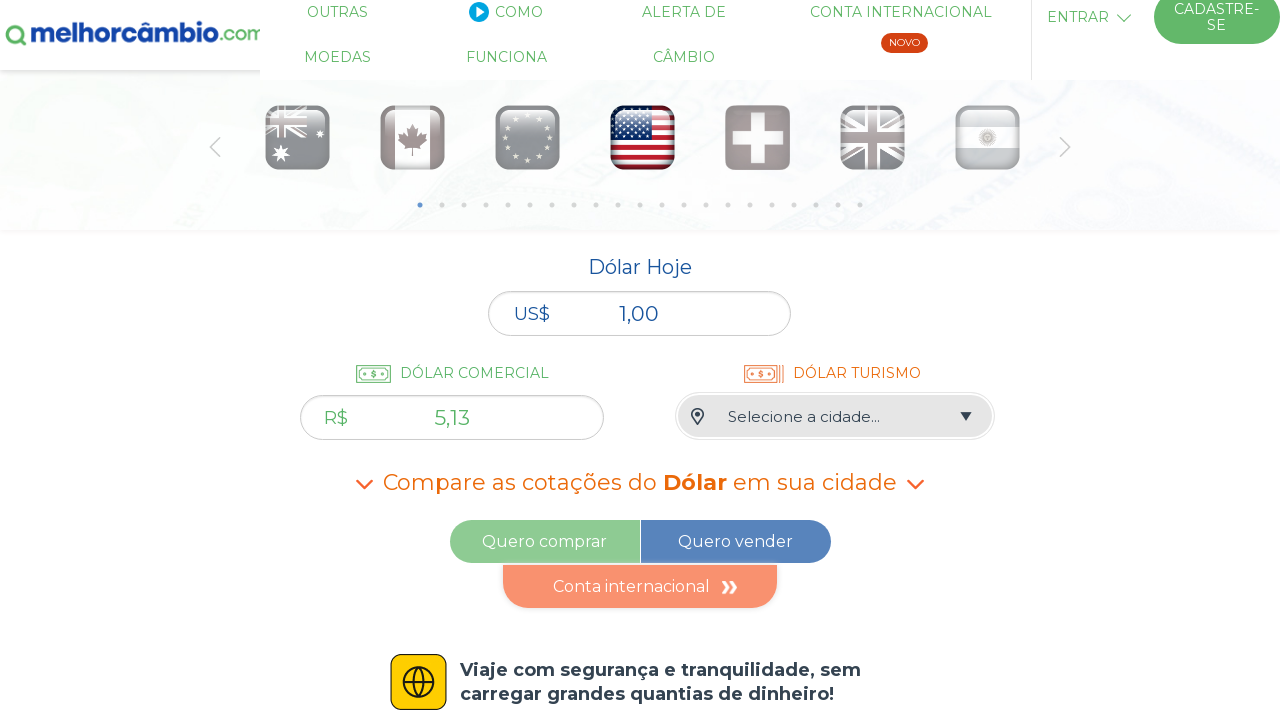

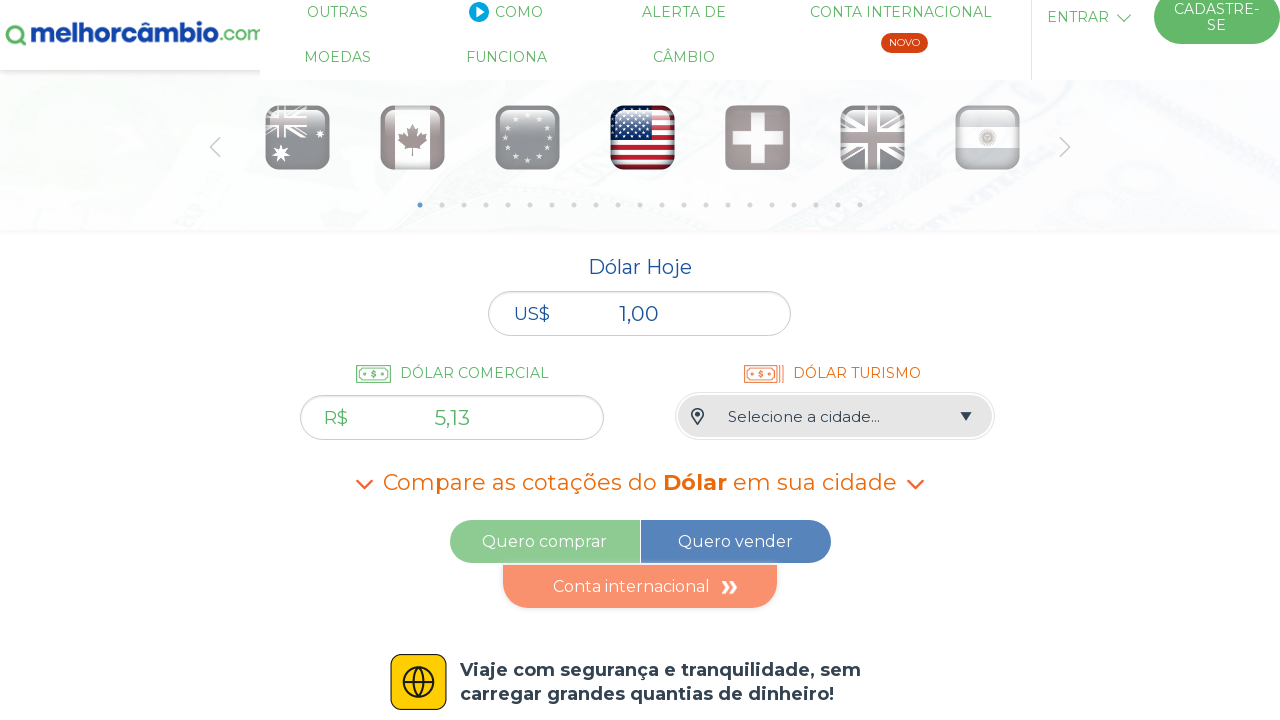